Navigates to a checkboxes page, checks if the first checkbox is selected, and clicks it to select if it's not already selected.

Starting URL: https://the-internet.herokuapp.com/checkboxes

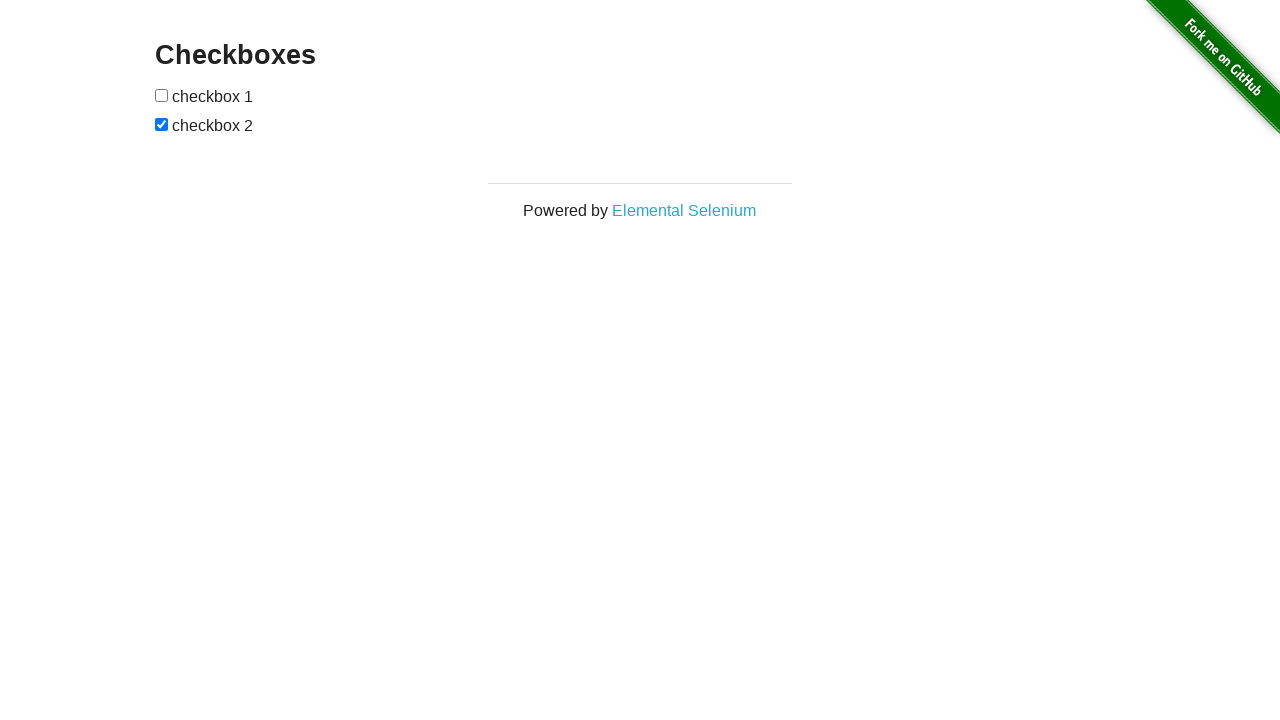

Navigated to checkboxes page
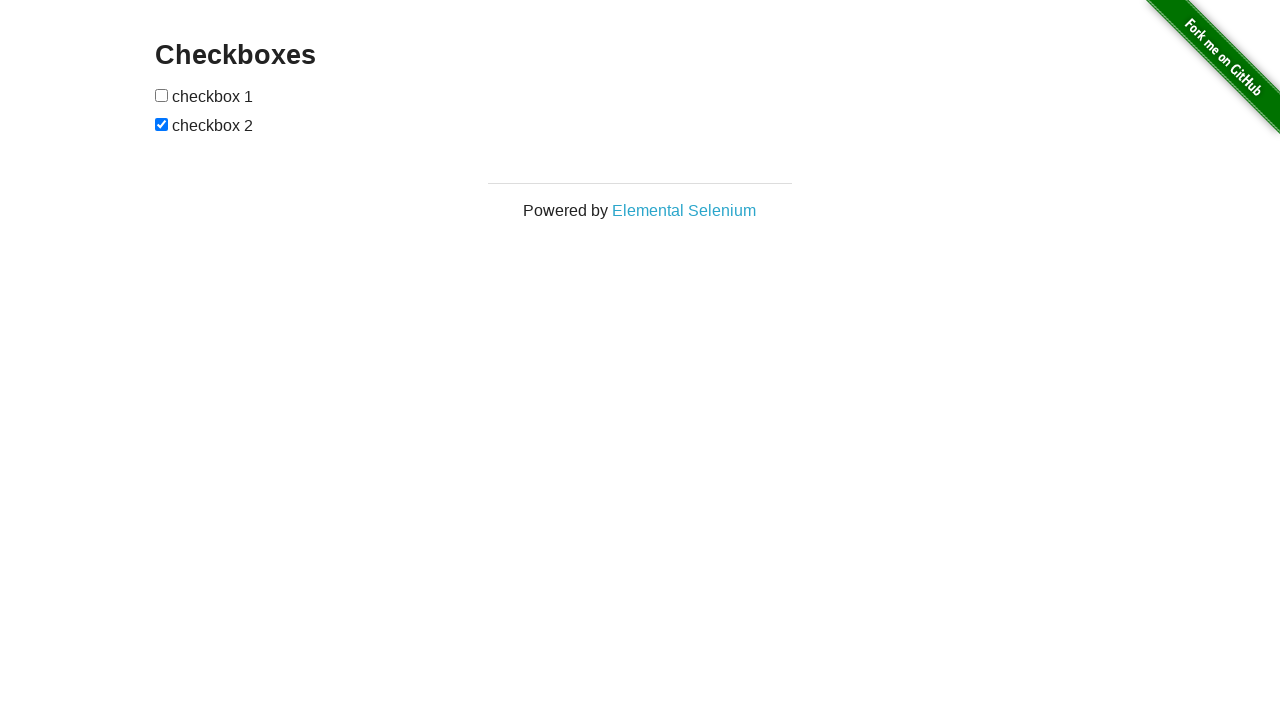

Located the first checkbox element
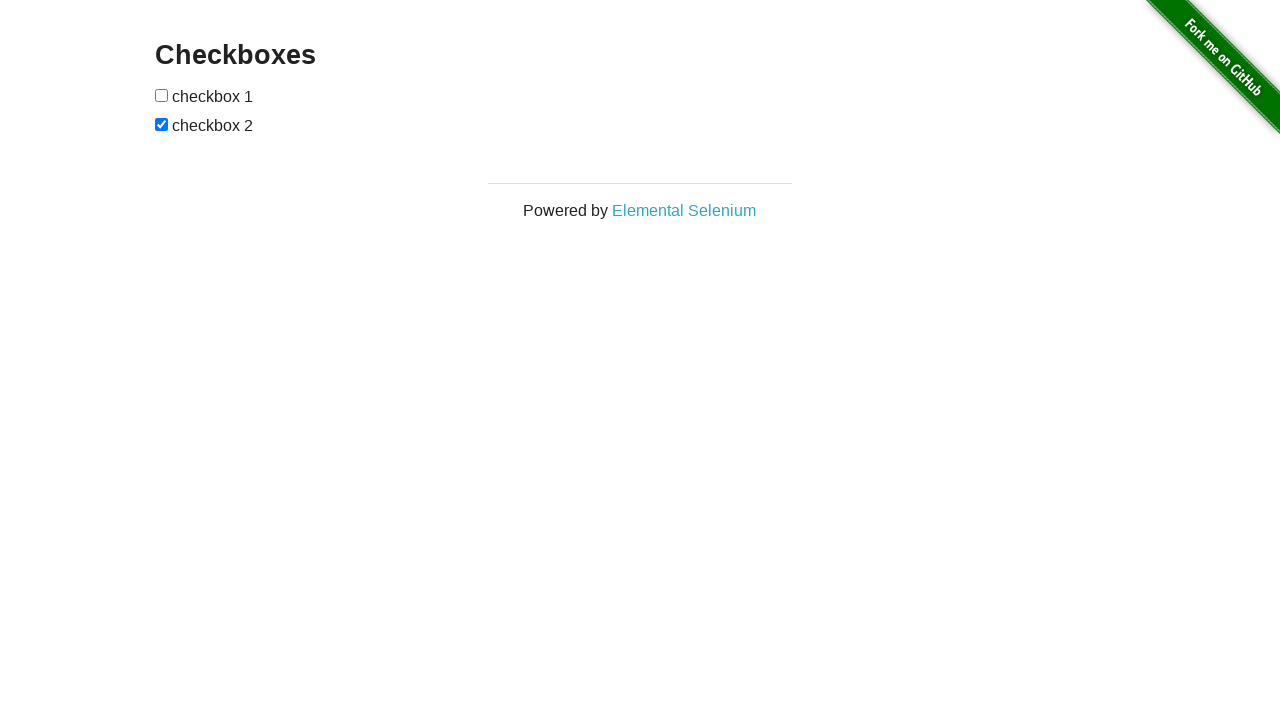

Checkbox element is present and visible
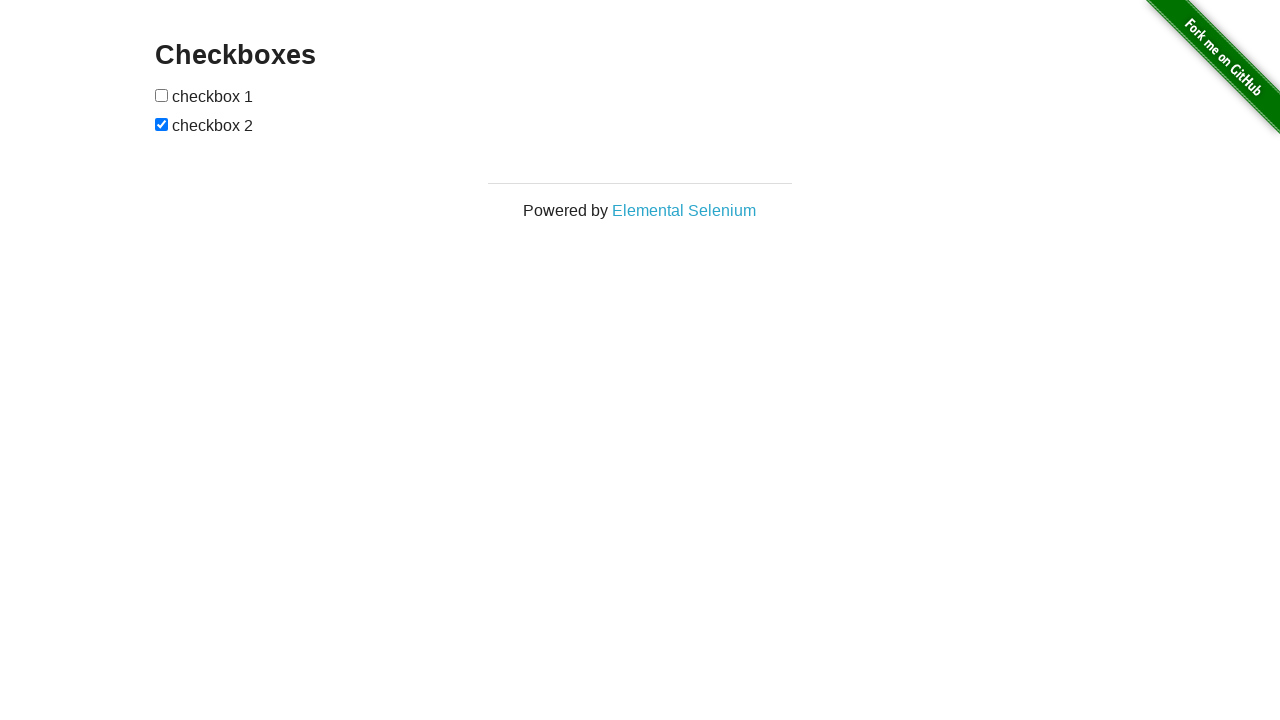

Checked if first checkbox is selected: False
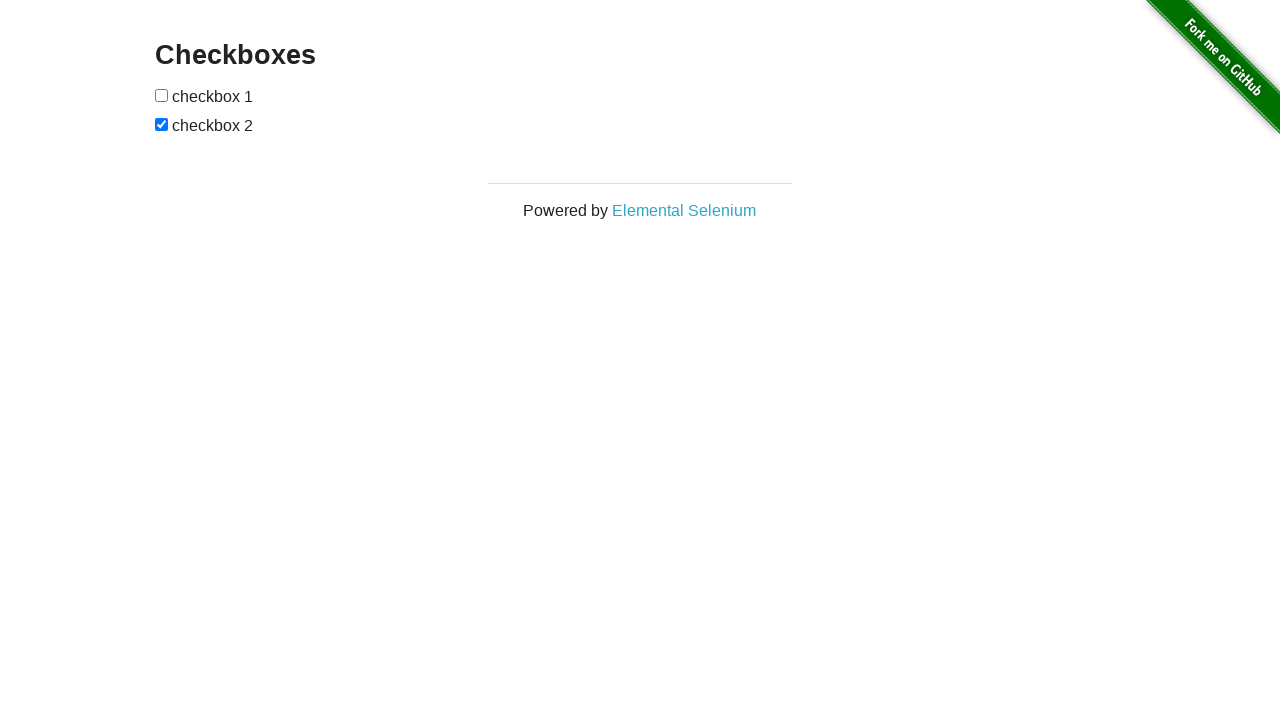

Checkbox is not selected, proceeding to click
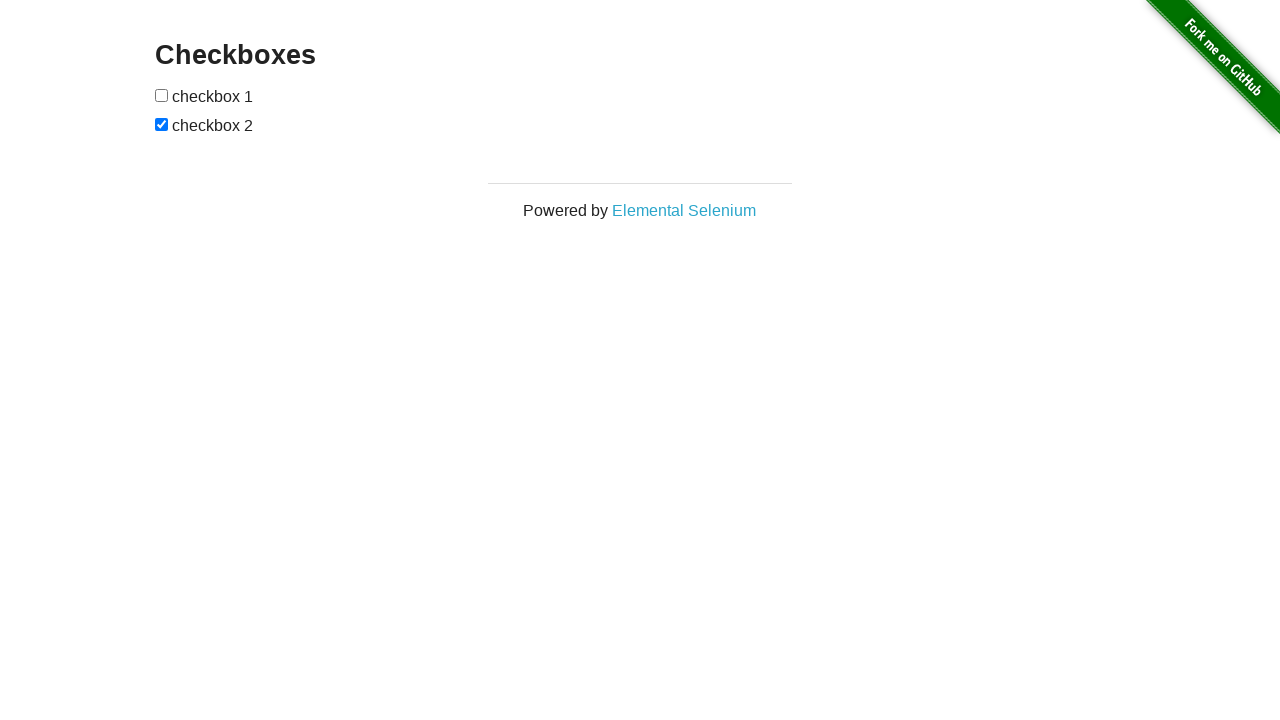

Clicked checkbox to select it at (162, 95) on xpath=//input[@type='checkbox'] >> nth=0
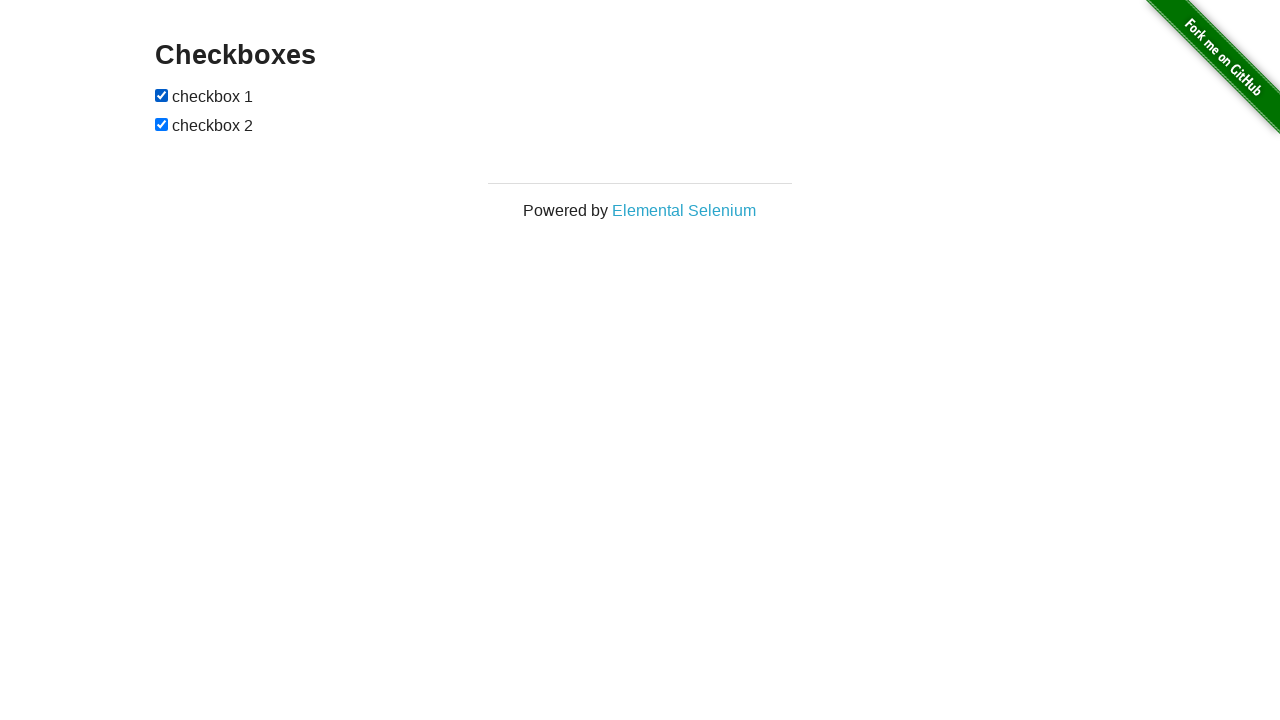

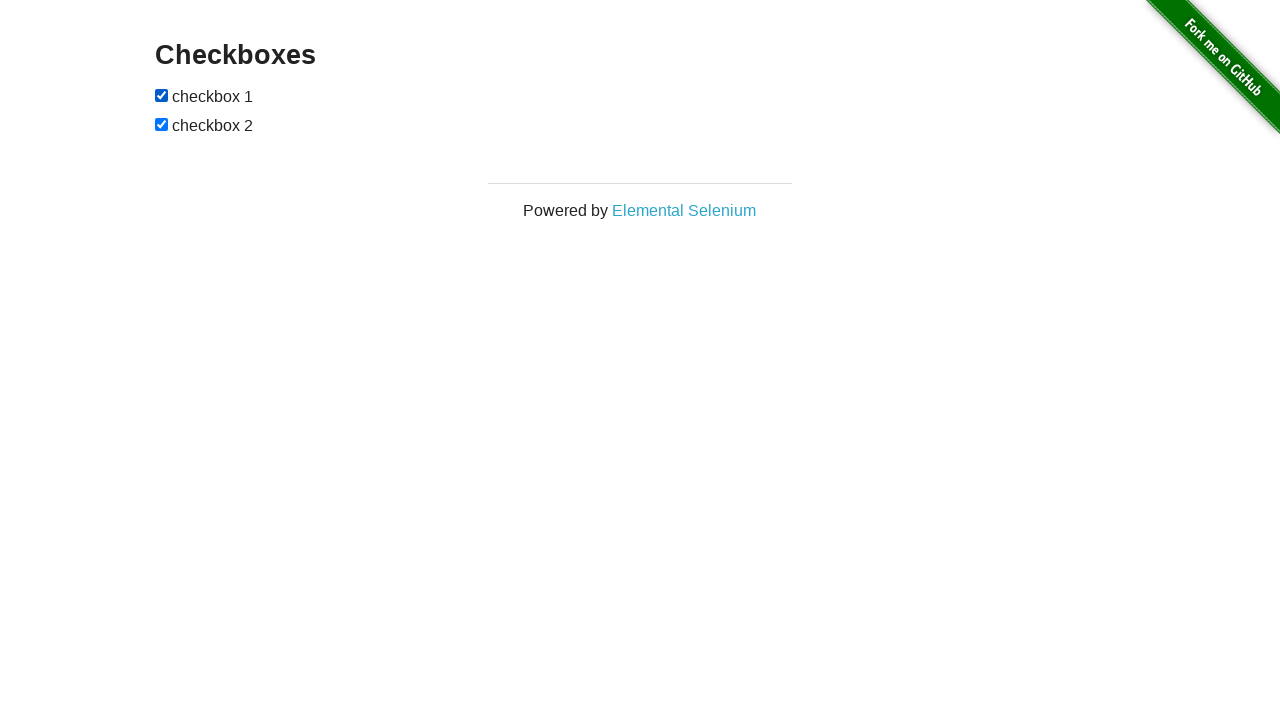